Tests a simple registration form by filling in first name, last name, email, and phone number fields, then submitting the form and handling the resulting alert dialog.

Starting URL: https://v1.training-support.net/selenium/simple-form

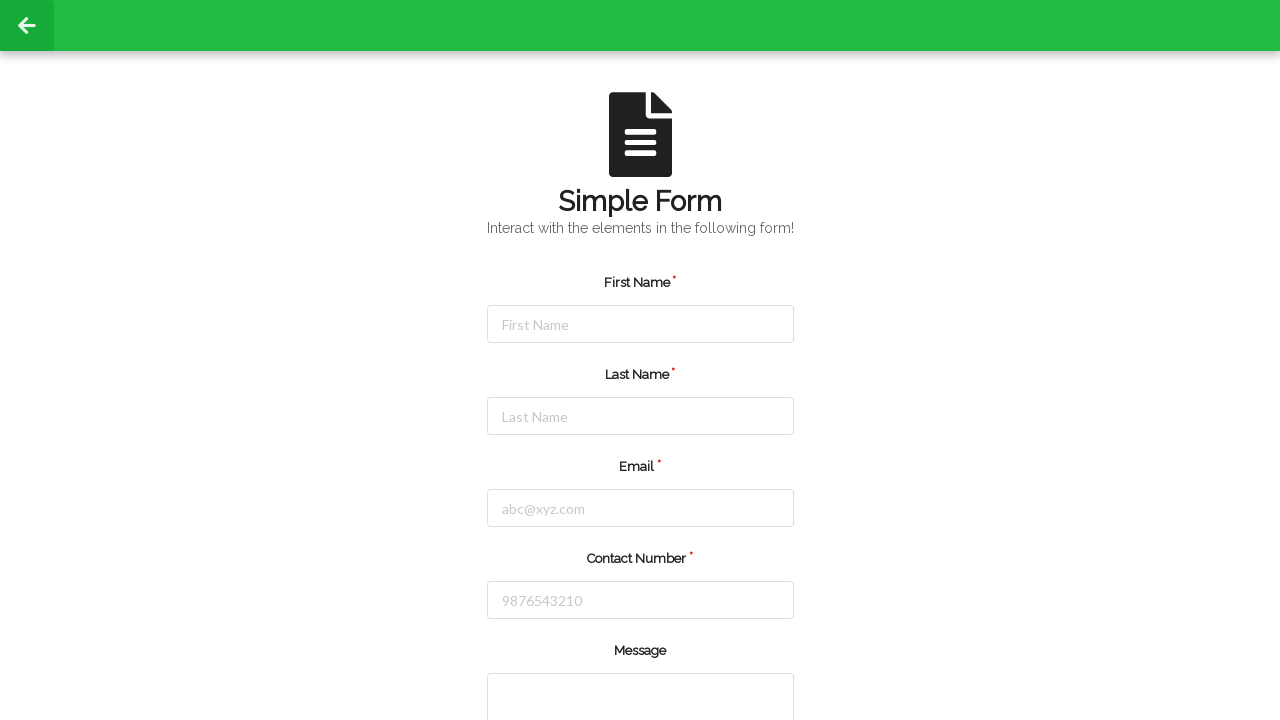

Set up dialog handler to accept alerts
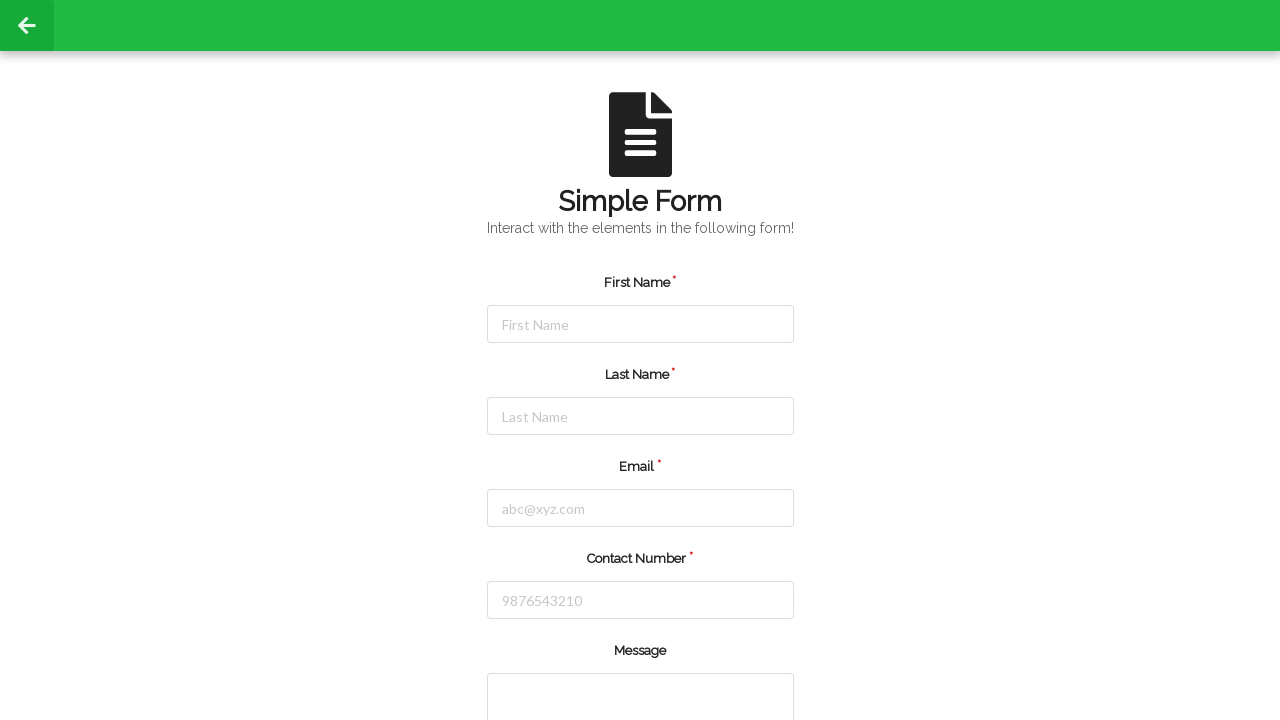

Filled first name field with 'Michael' on #firstName
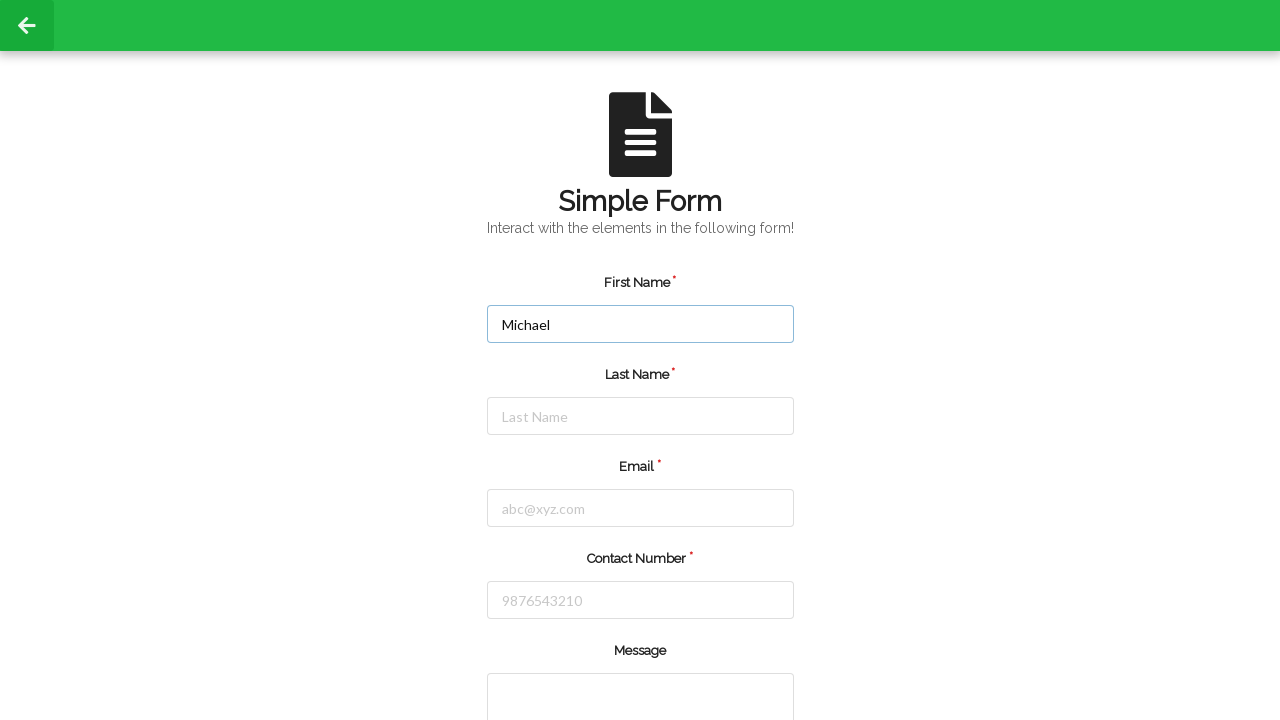

Filled last name field with 'Johnson' on #lastName
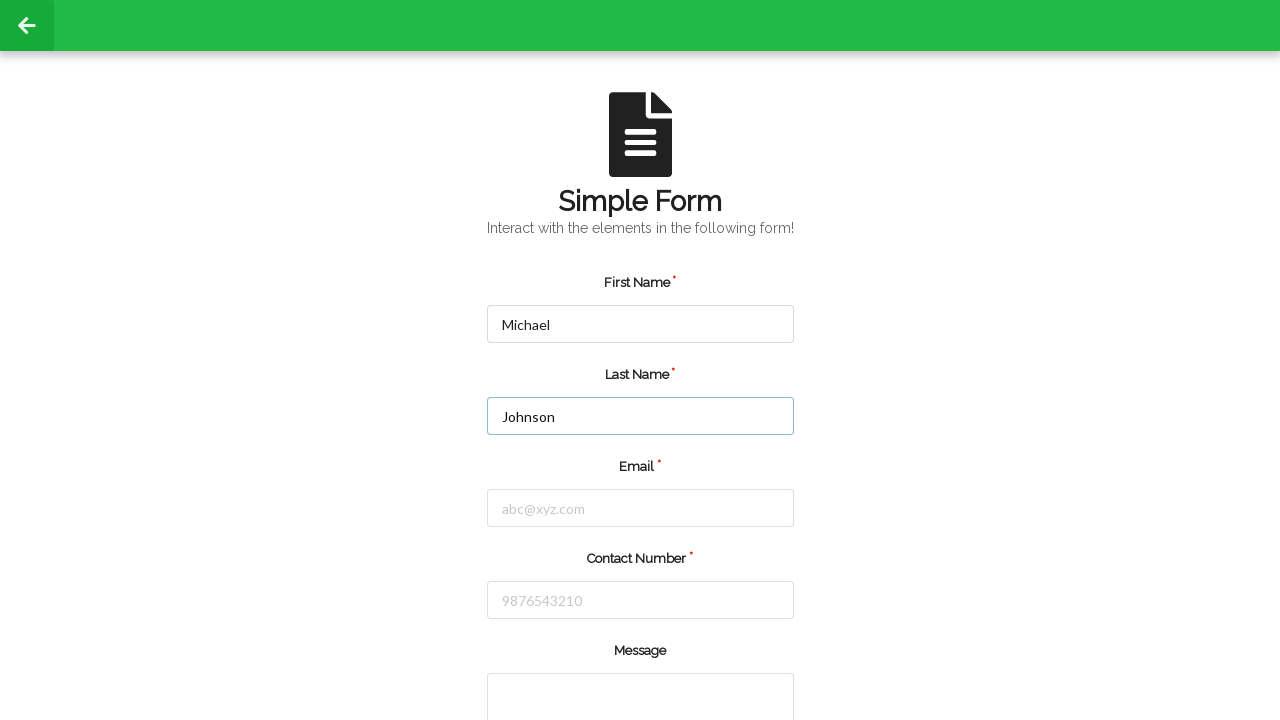

Filled email field with 'michael.johnson@example.com' on #email
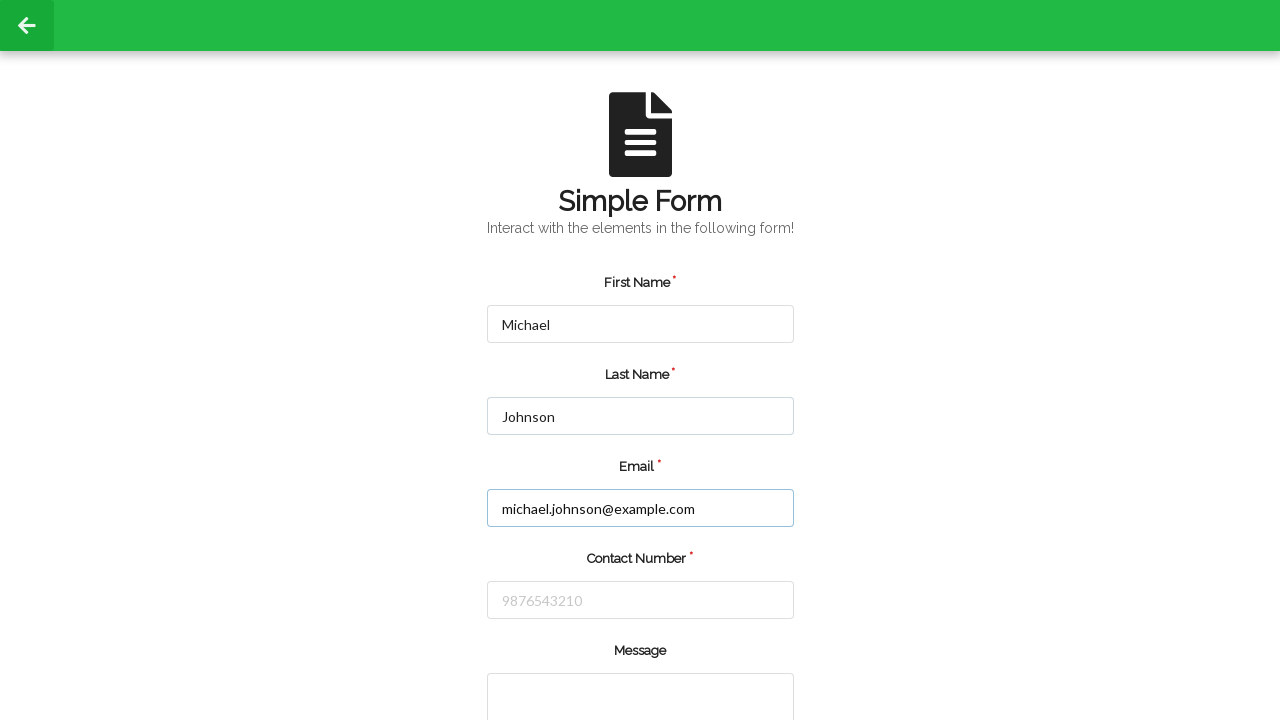

Filled phone number field with '5551234567' on #number
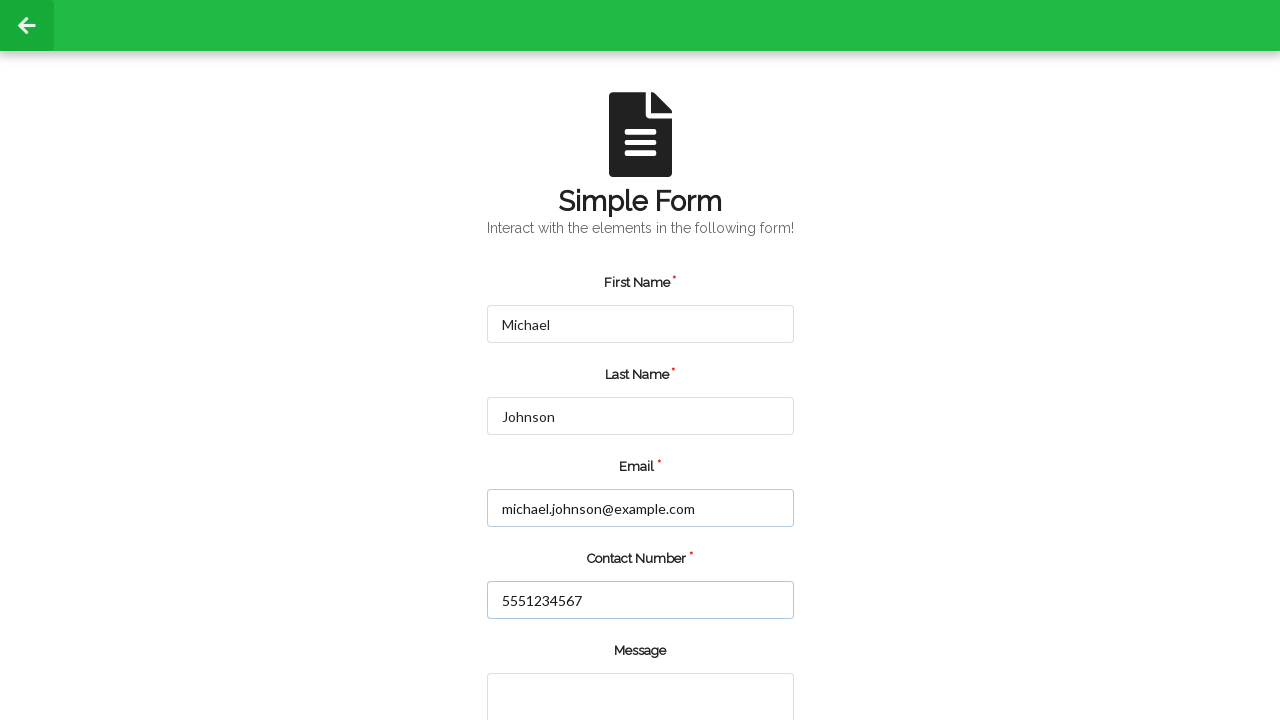

Clicked submit button to submit registration form at (558, 660) on input.green
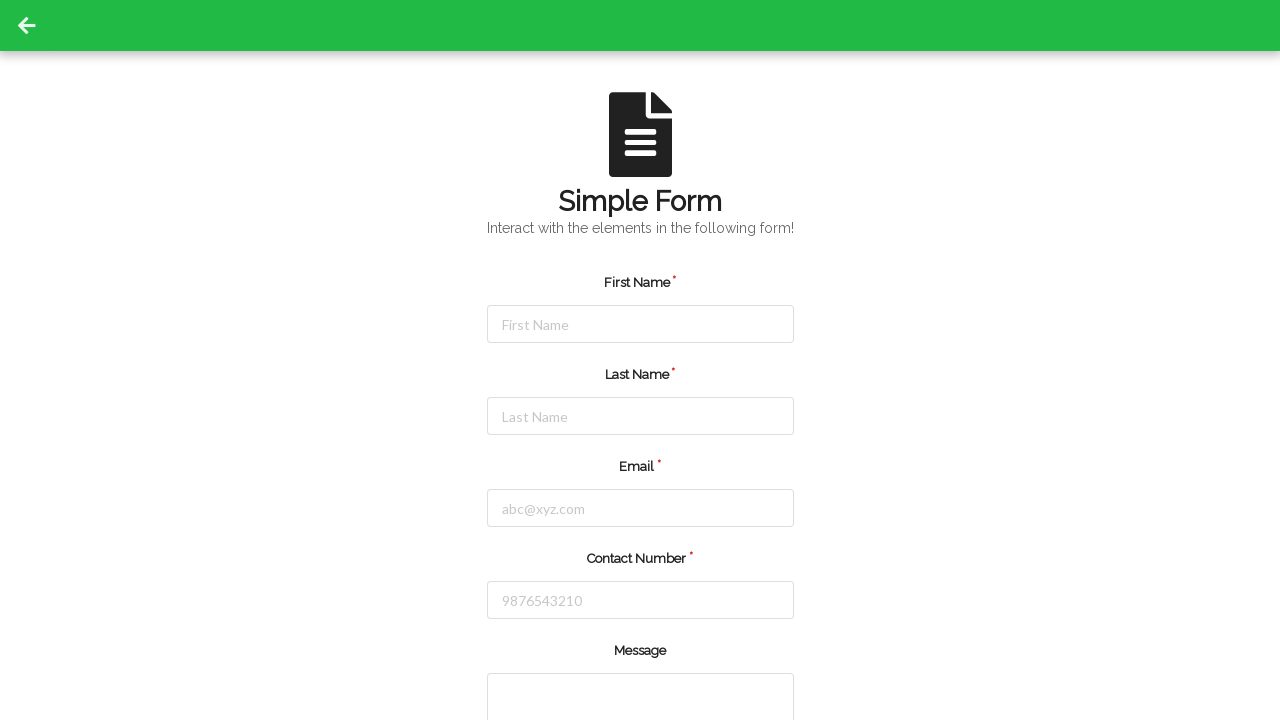

Waited for alert dialog to be processed
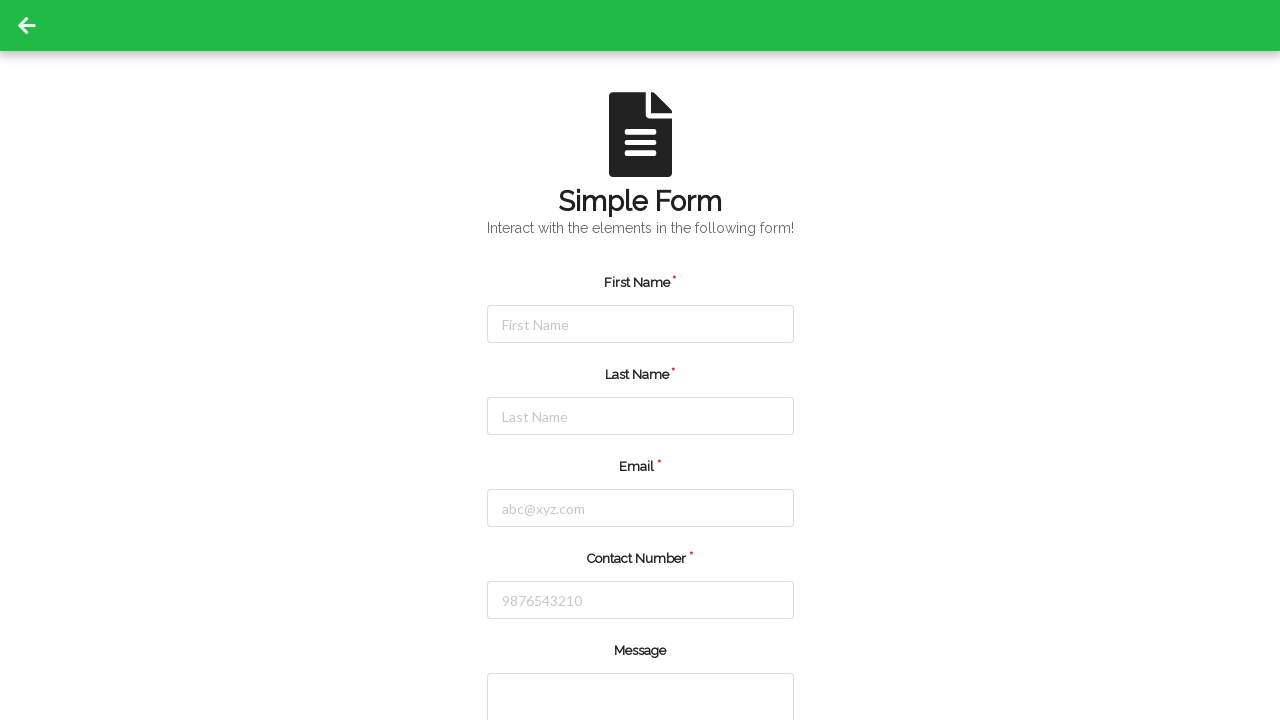

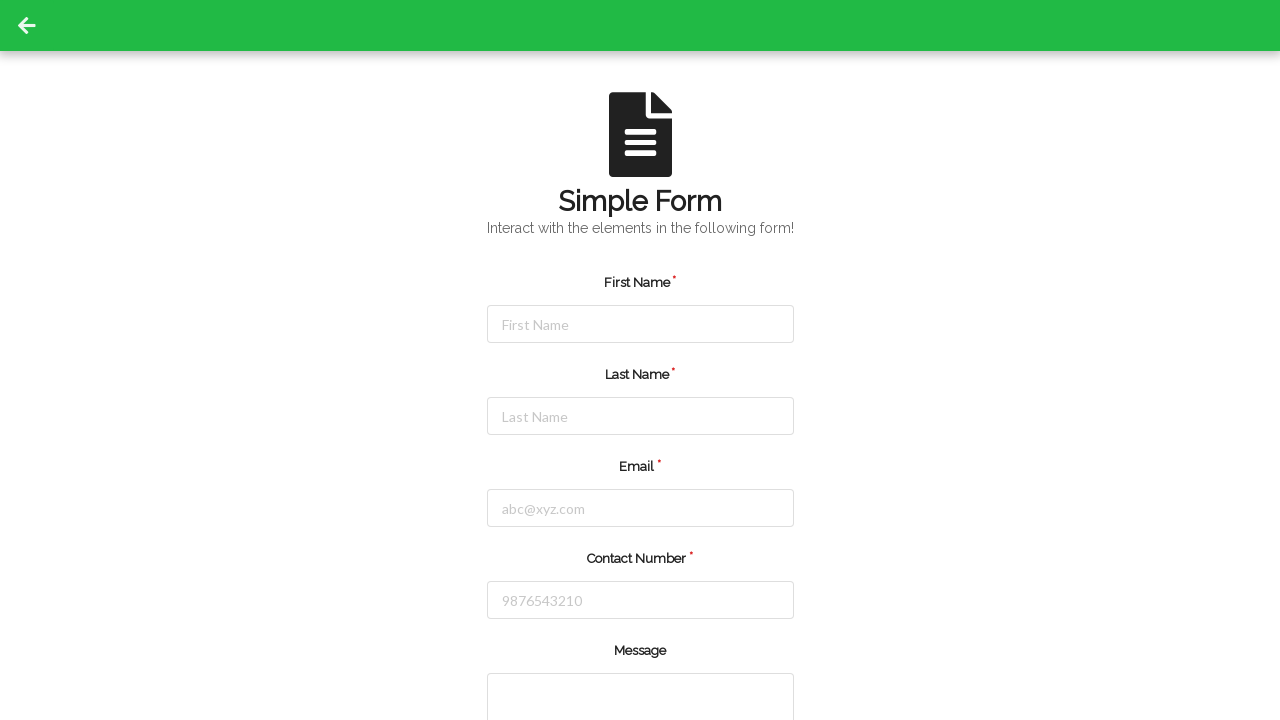